Tests HTML5 drag and drop by swapping two columns multiple times

Starting URL: https://automationfc.github.io/drag-drop-html5/

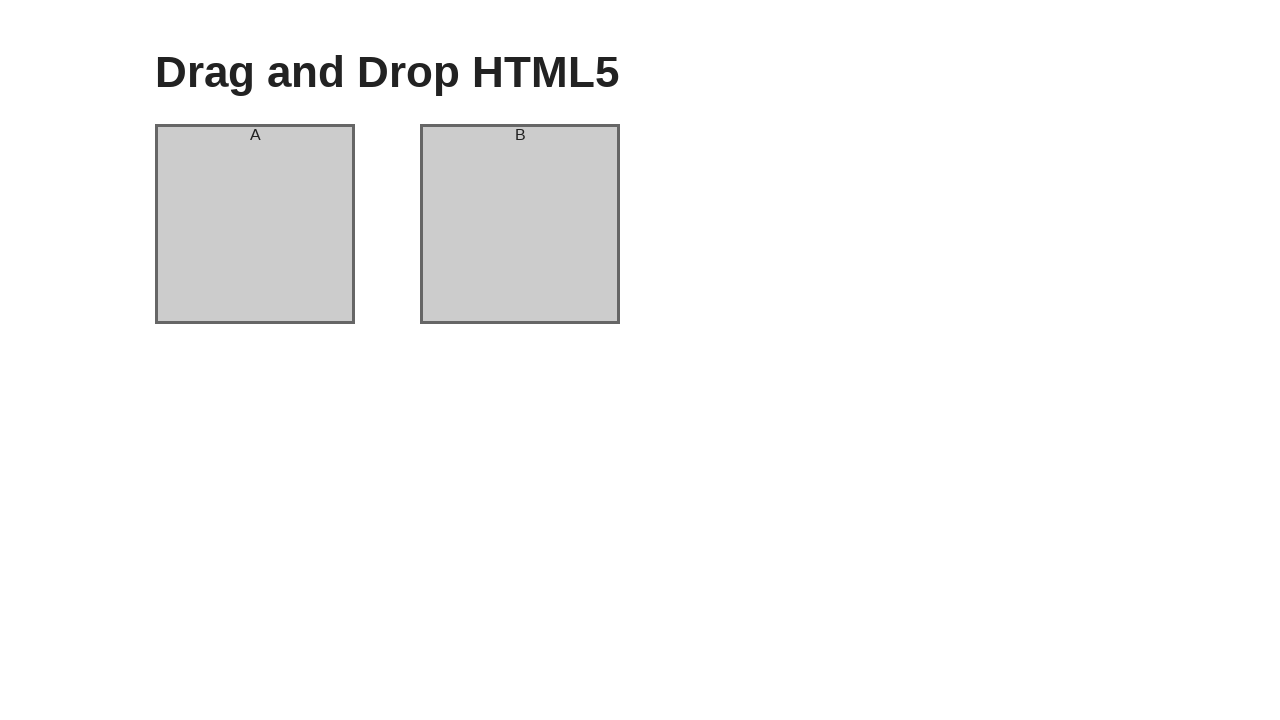

Located column A element
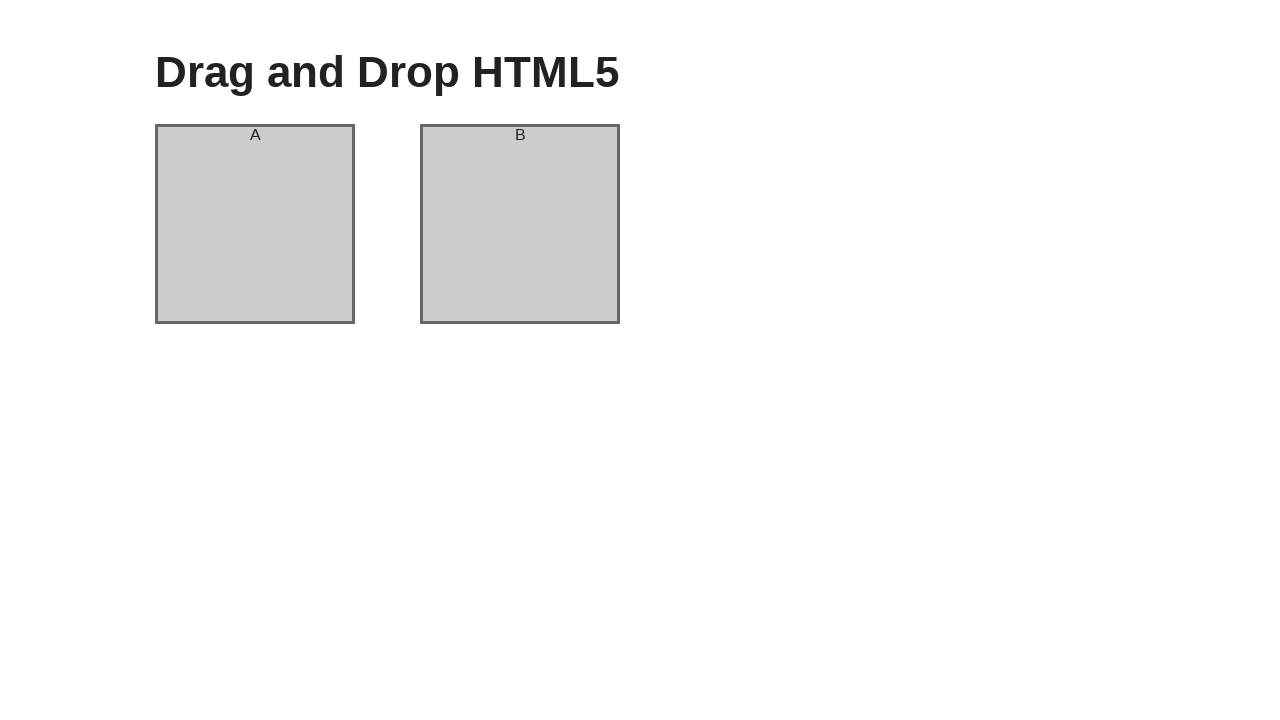

Located column B element
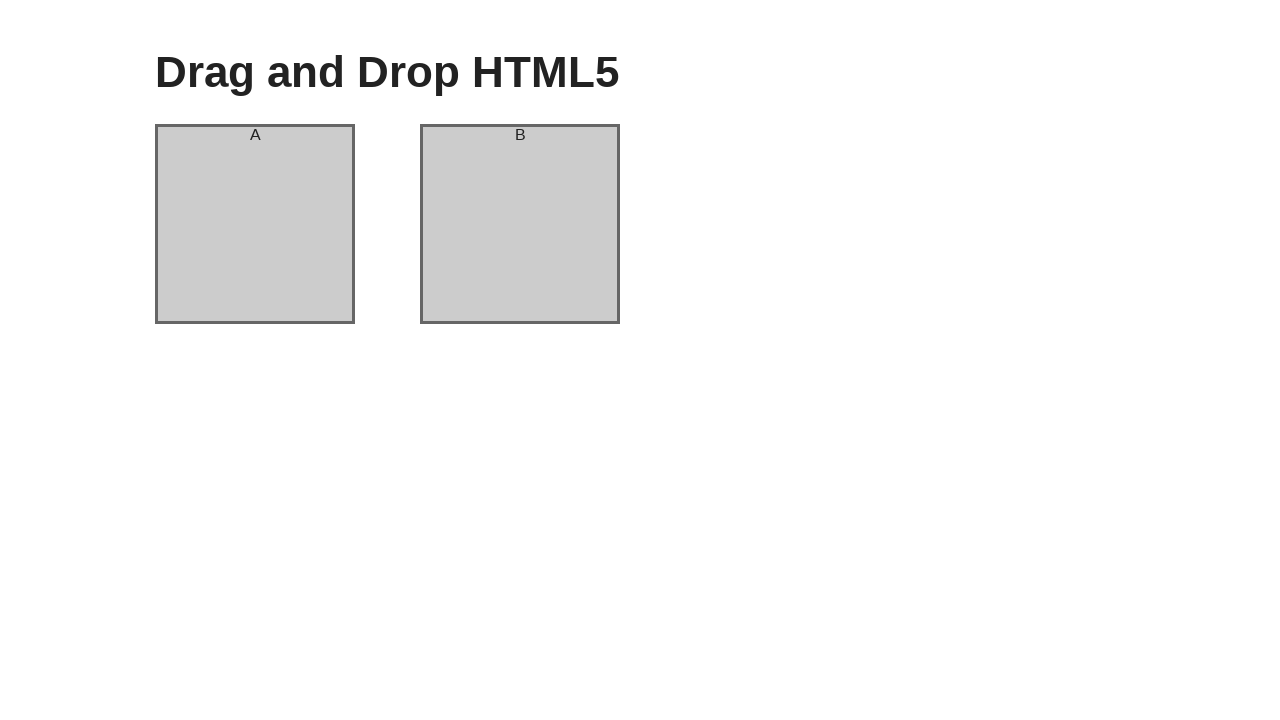

First drag and drop: dragged column A to column B at (520, 224)
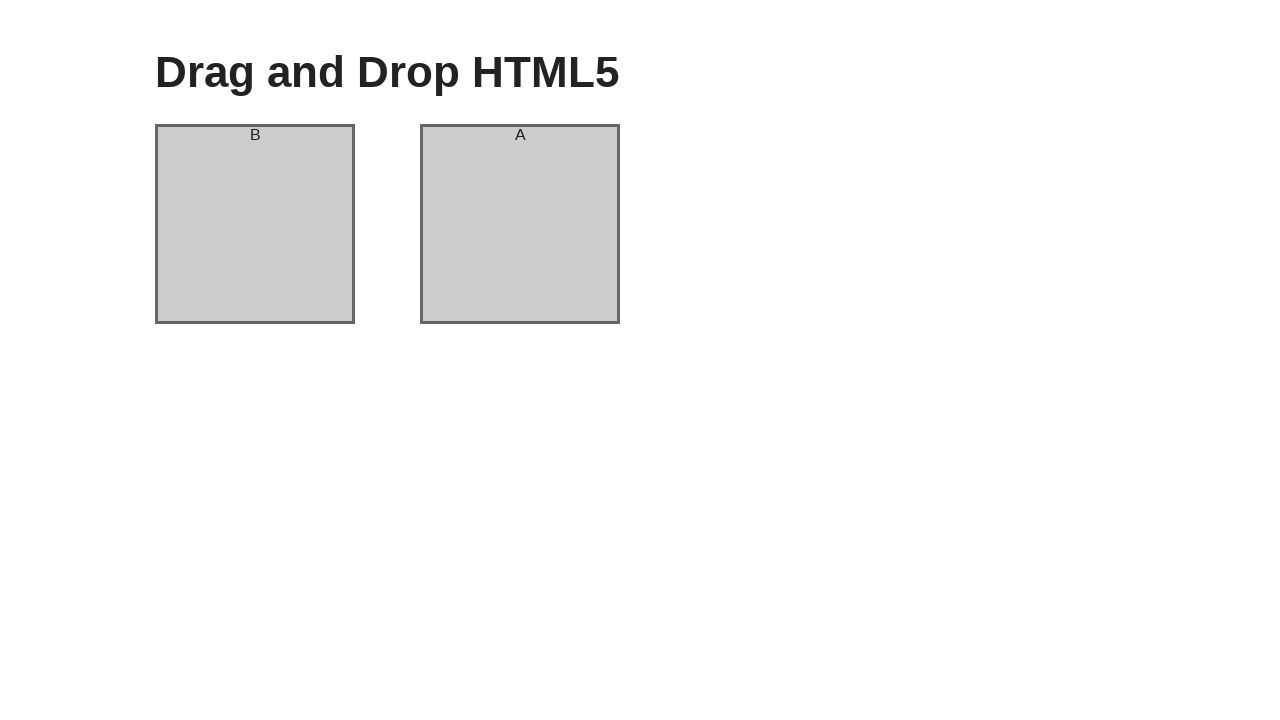

Second drag and drop: dragged column A to column B at (520, 224)
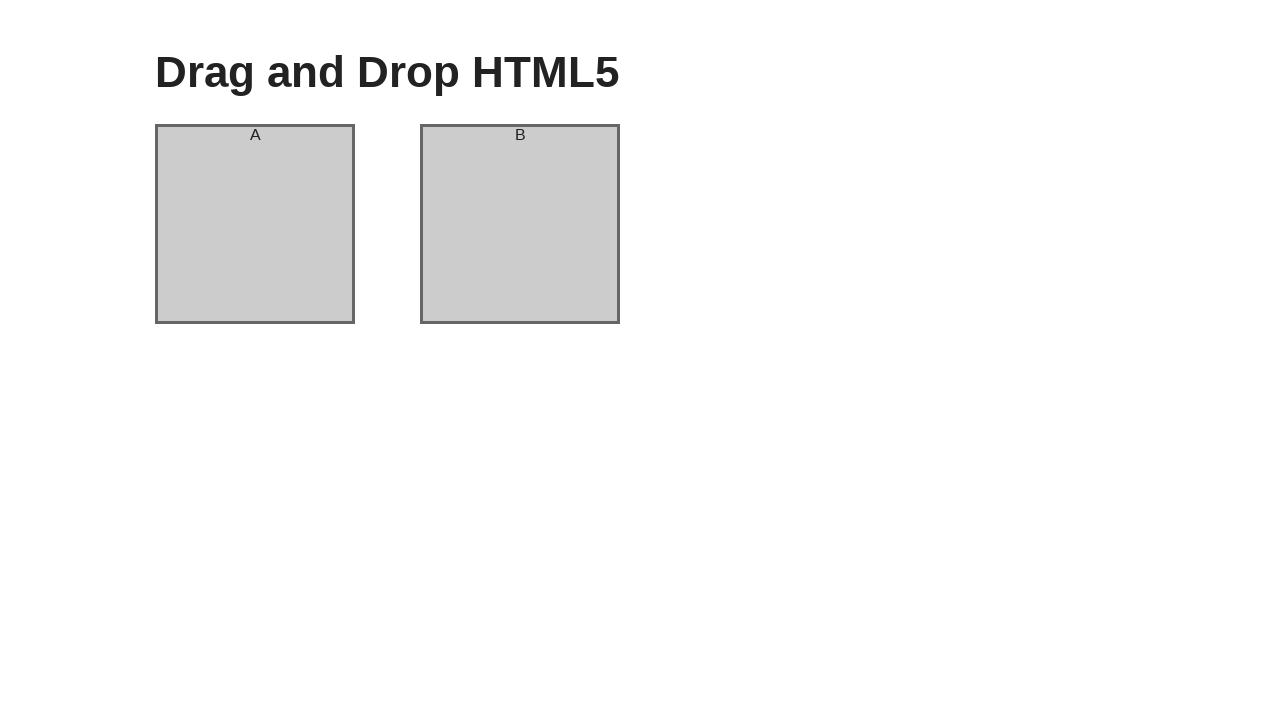

Third drag and drop: dragged column A to column B at (520, 224)
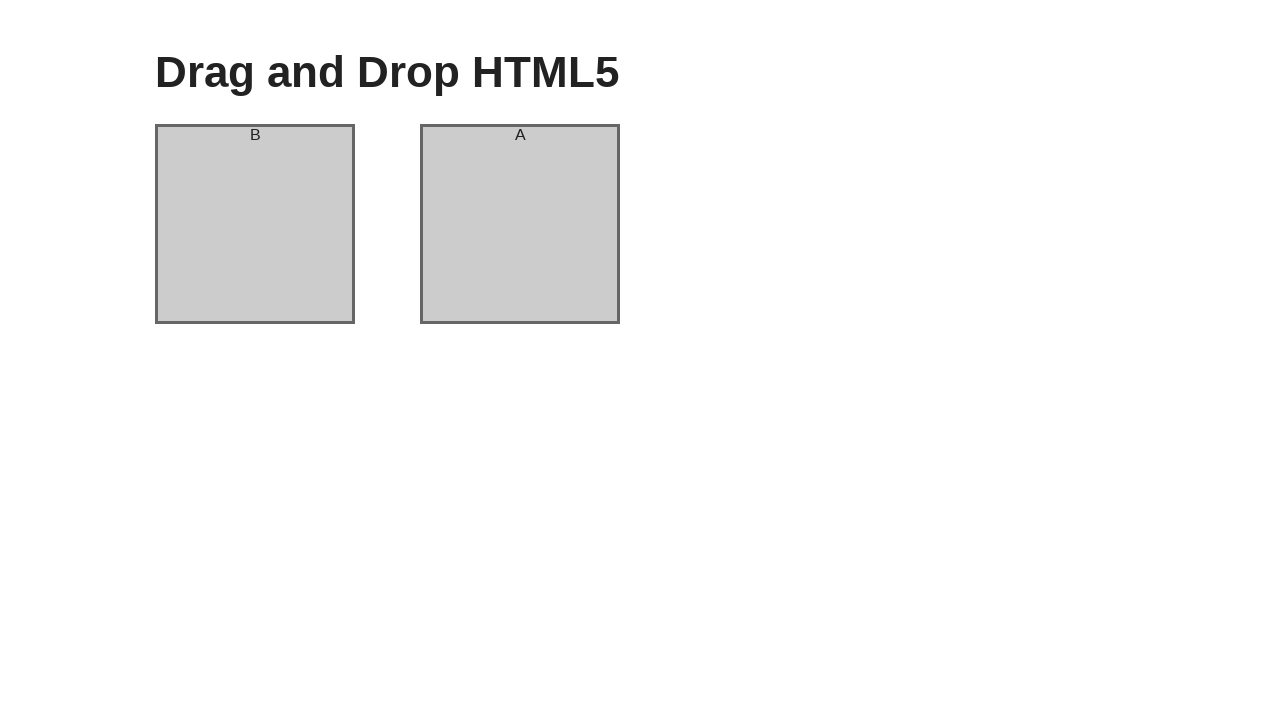

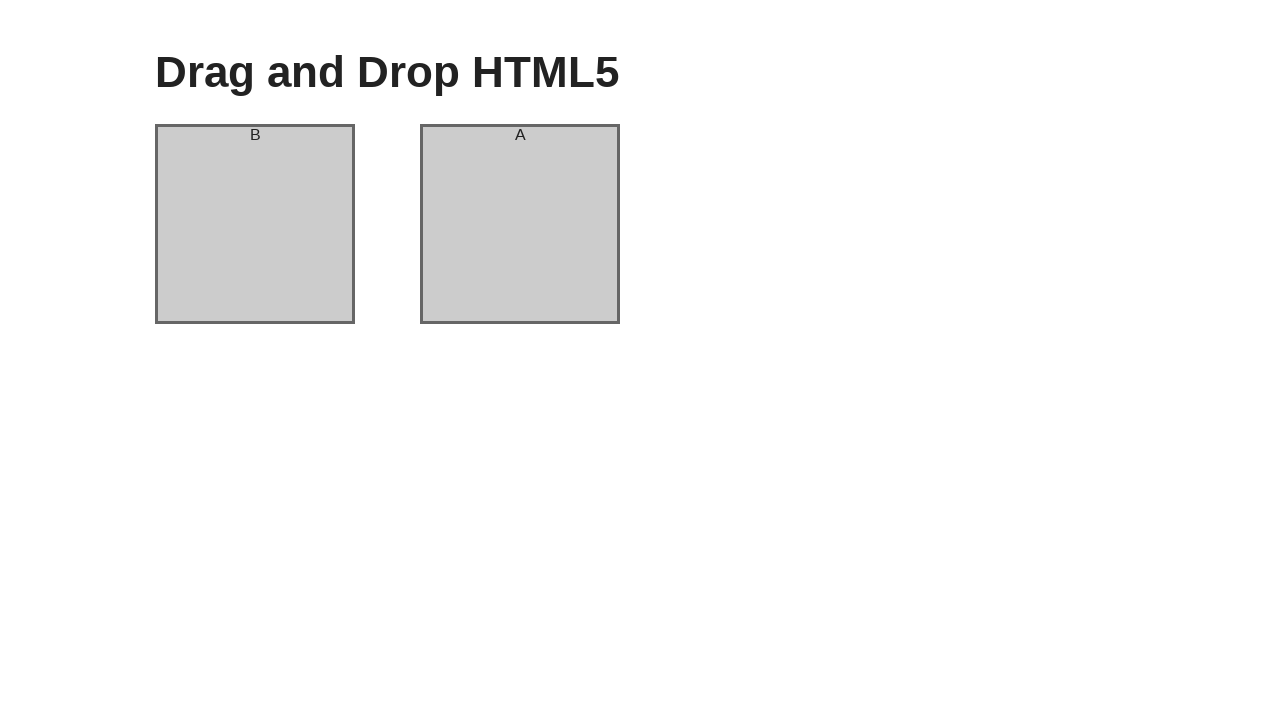